Tests hover functionality by hovering over an avatar image and verifying that a caption/additional user information becomes visible.

Starting URL: http://the-internet.herokuapp.com/hovers

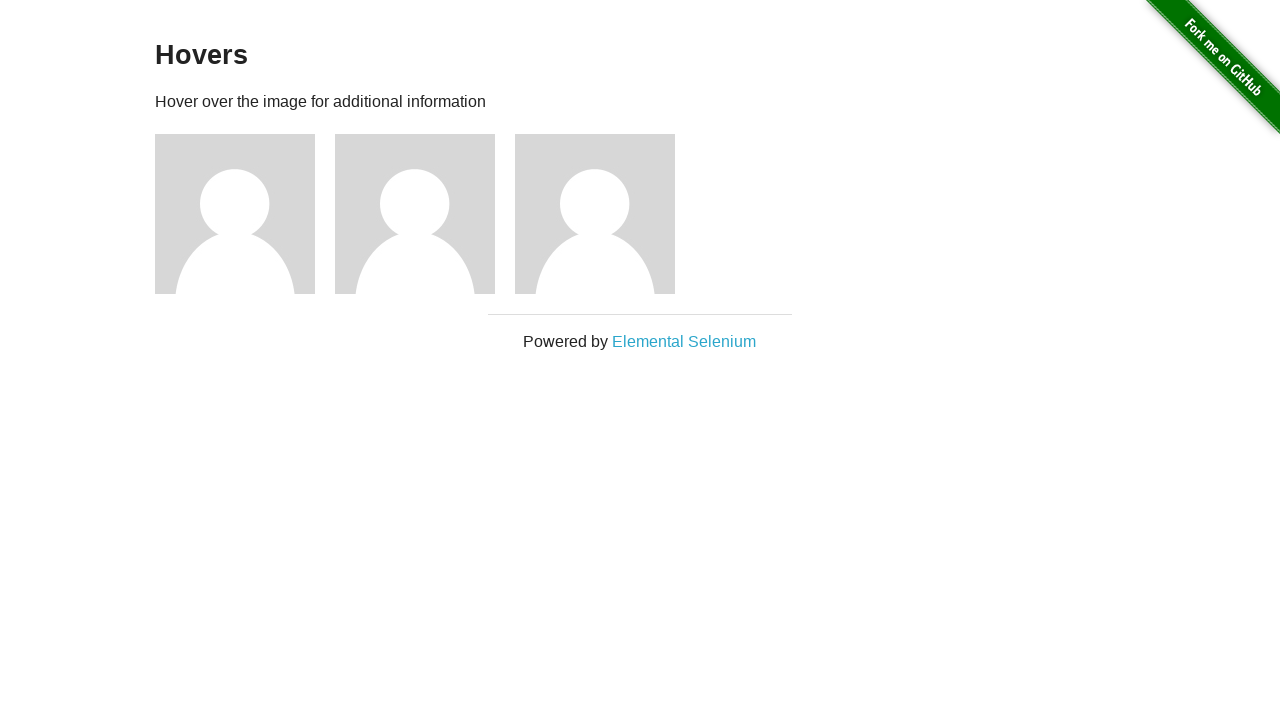

Located the first avatar element
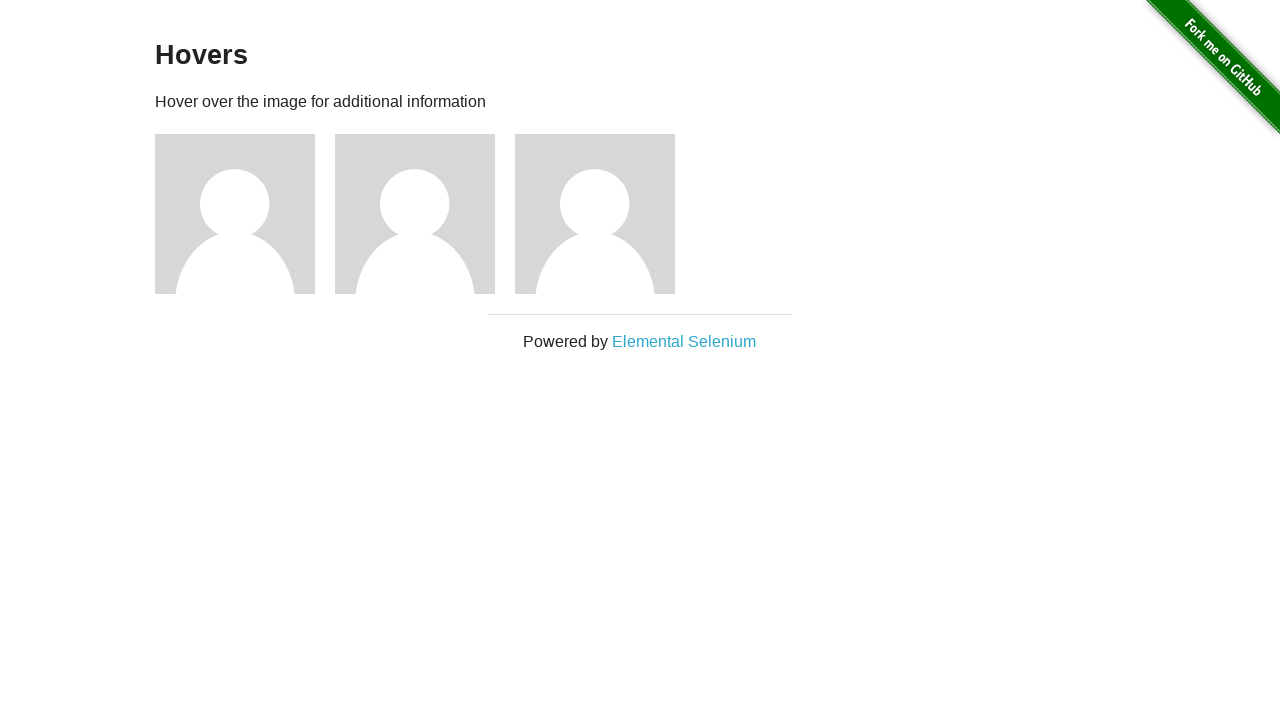

Hovered over the avatar image at (245, 214) on .figure >> nth=0
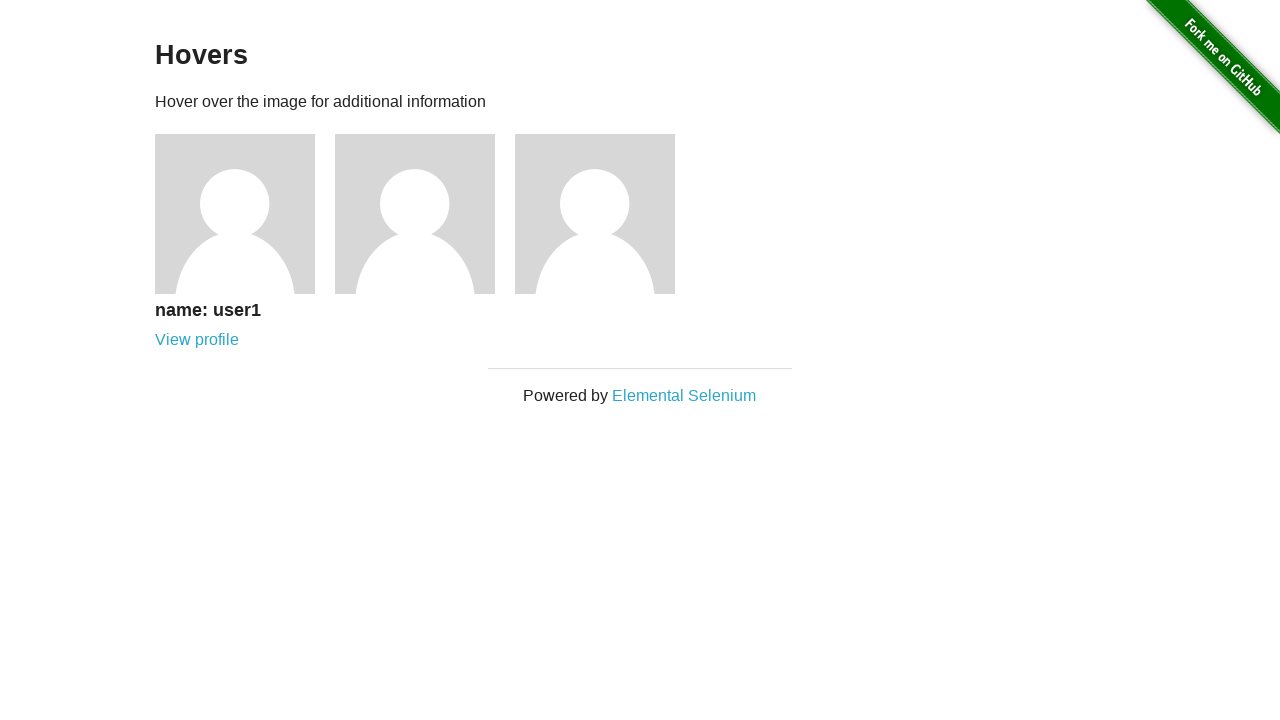

Located the caption element
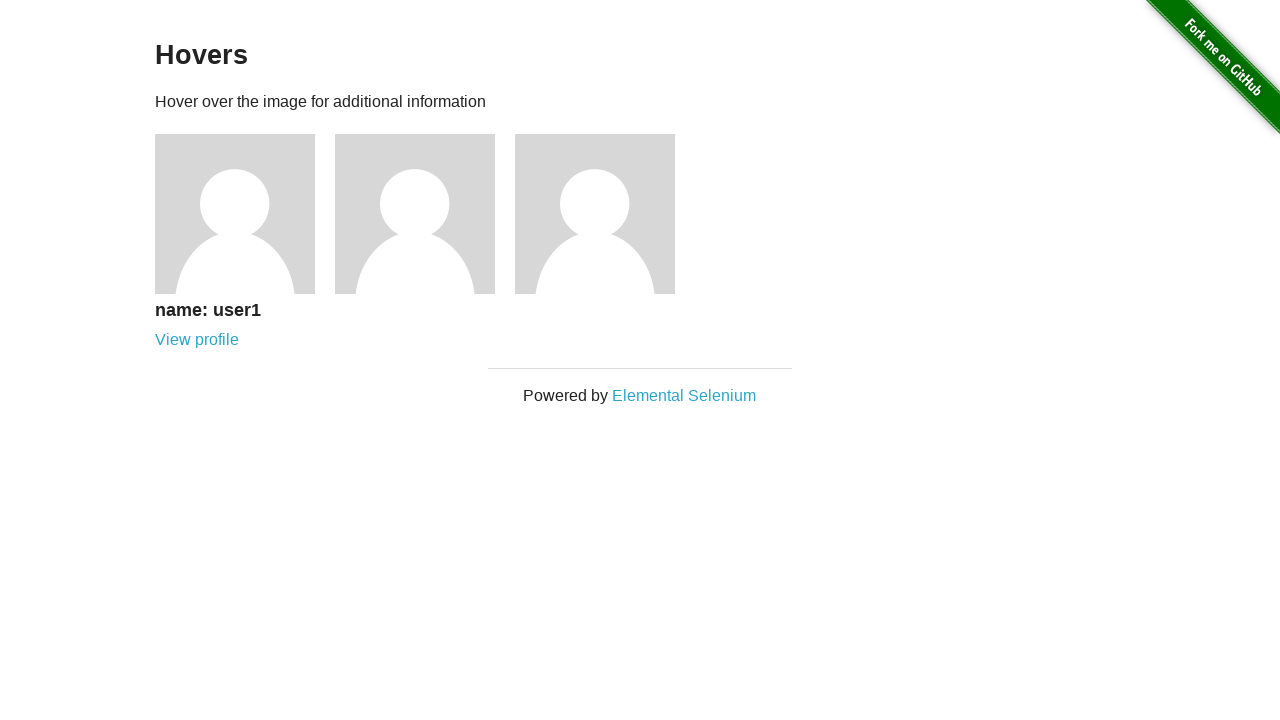

Verified that the caption is visible after hovering over the avatar
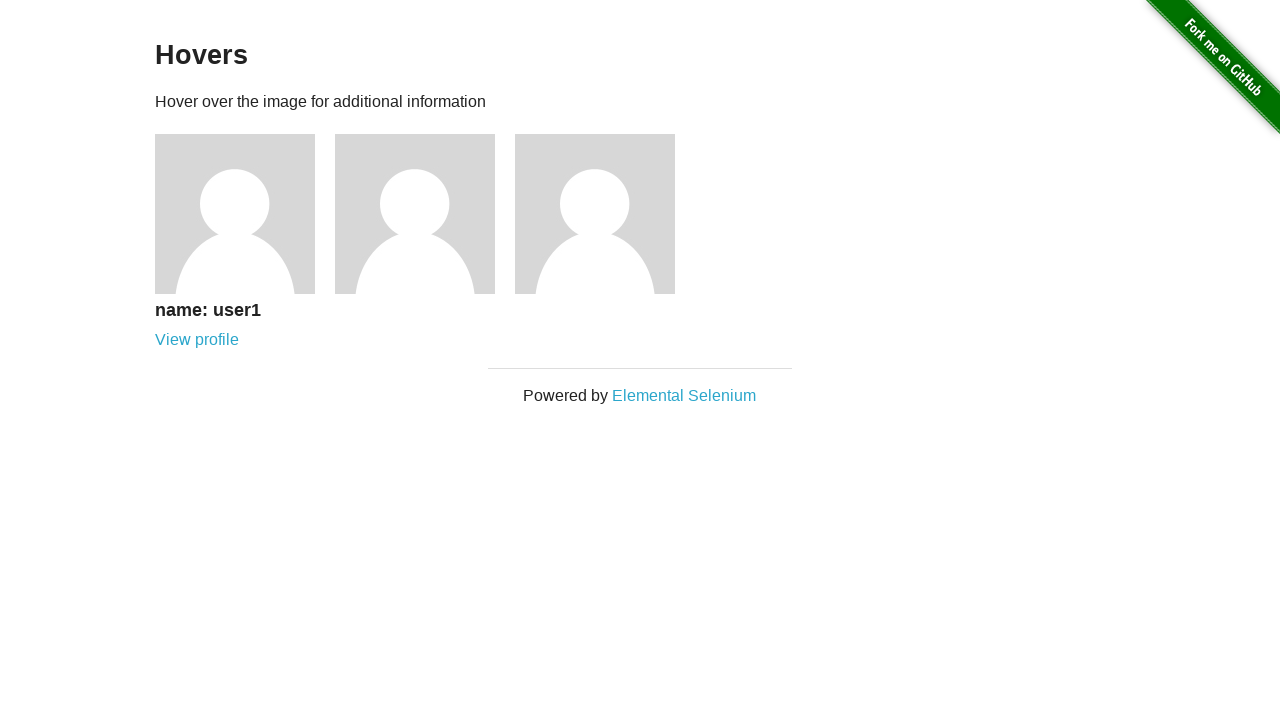

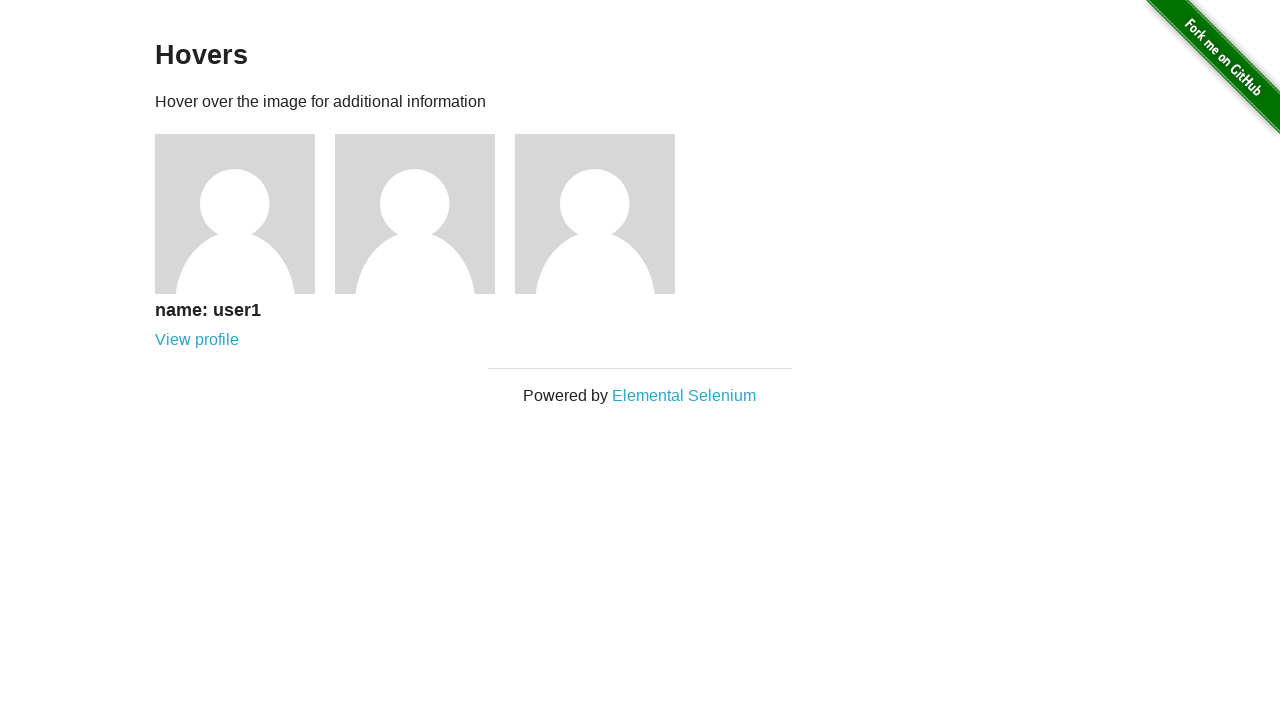